Tests dynamic loading with implicit wait less than element display time by clicking Start button and verifying the finish message appears

Starting URL: https://automationfc.github.io/dynamic-loading/

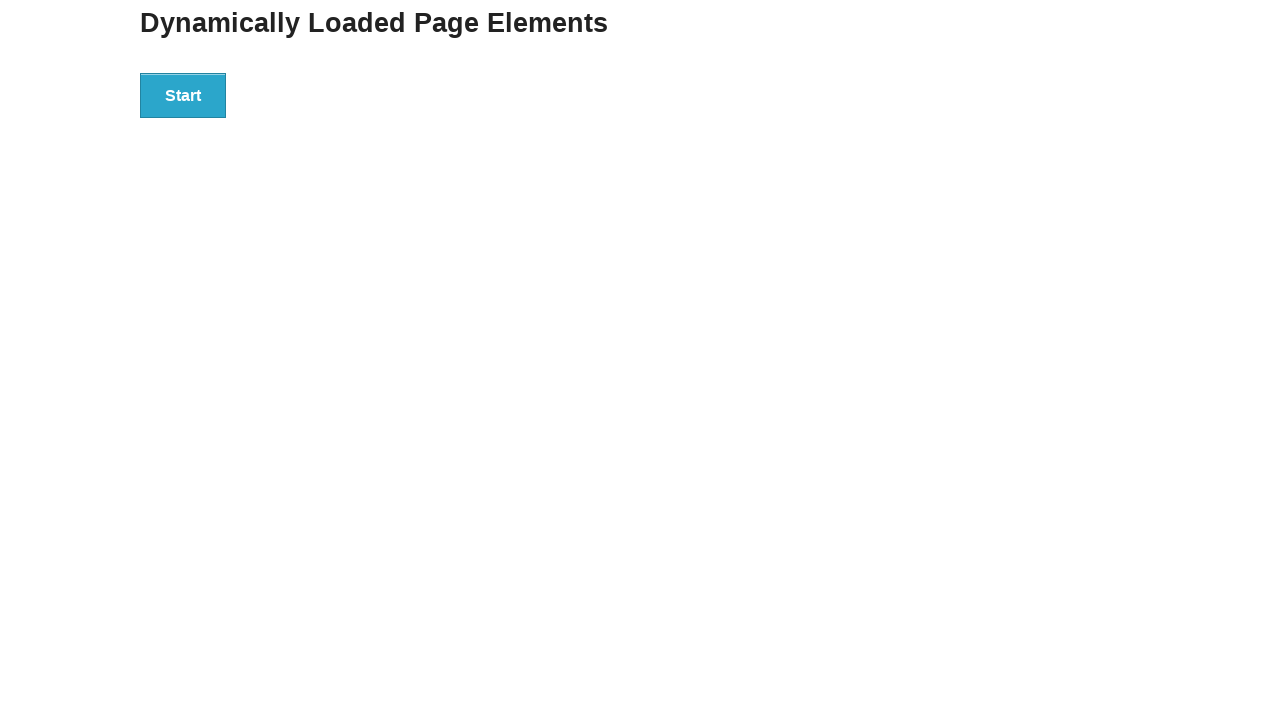

Clicked Start button to trigger dynamic loading at (183, 95) on xpath=//button[text()='Start']
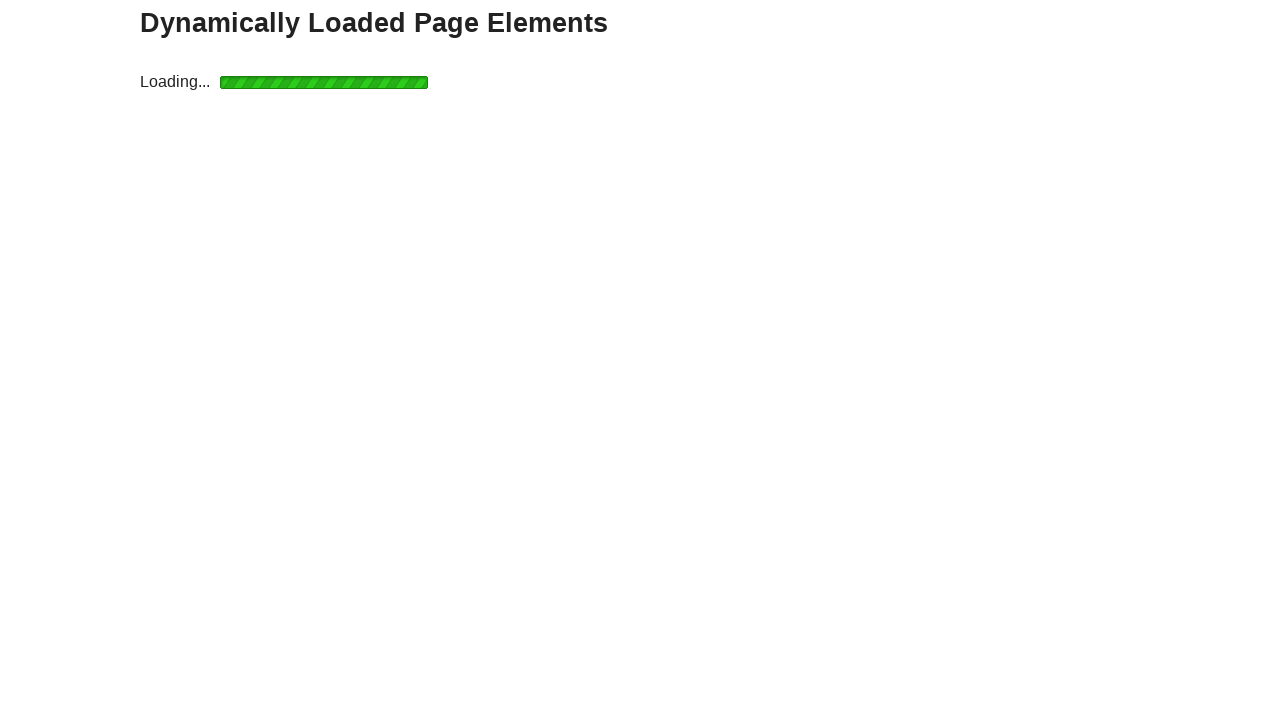

Finish message appeared and is visible
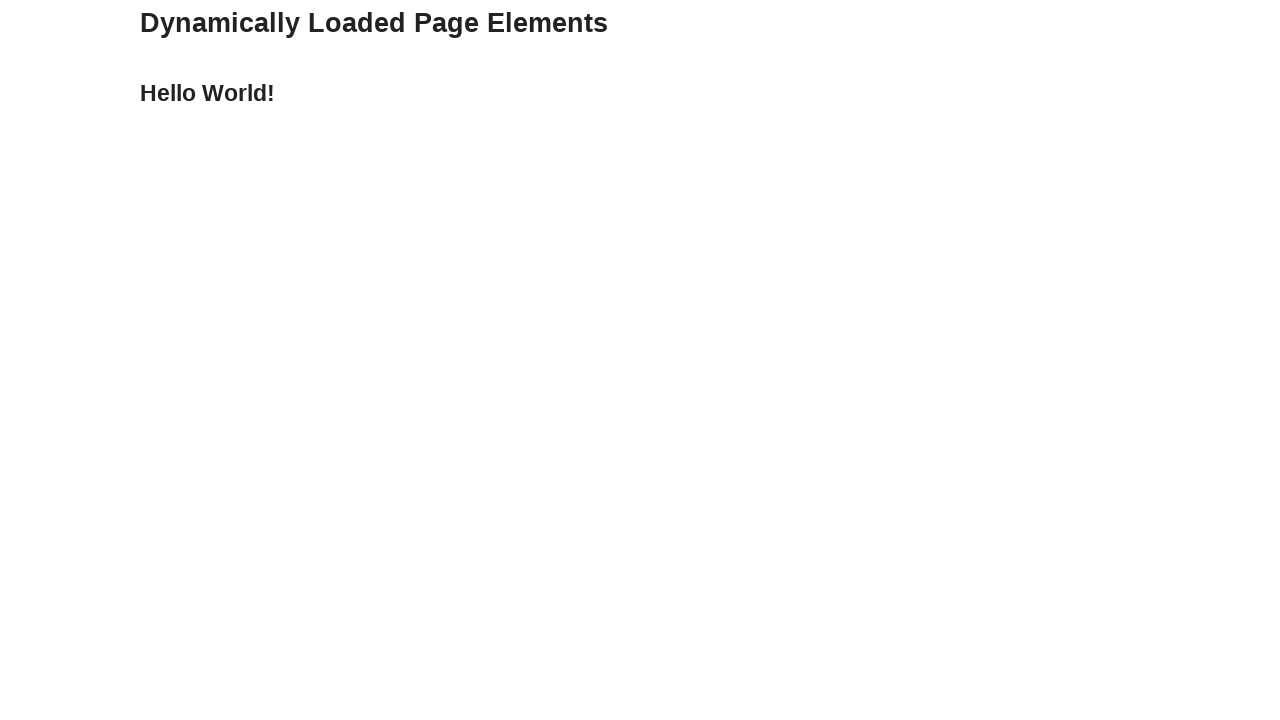

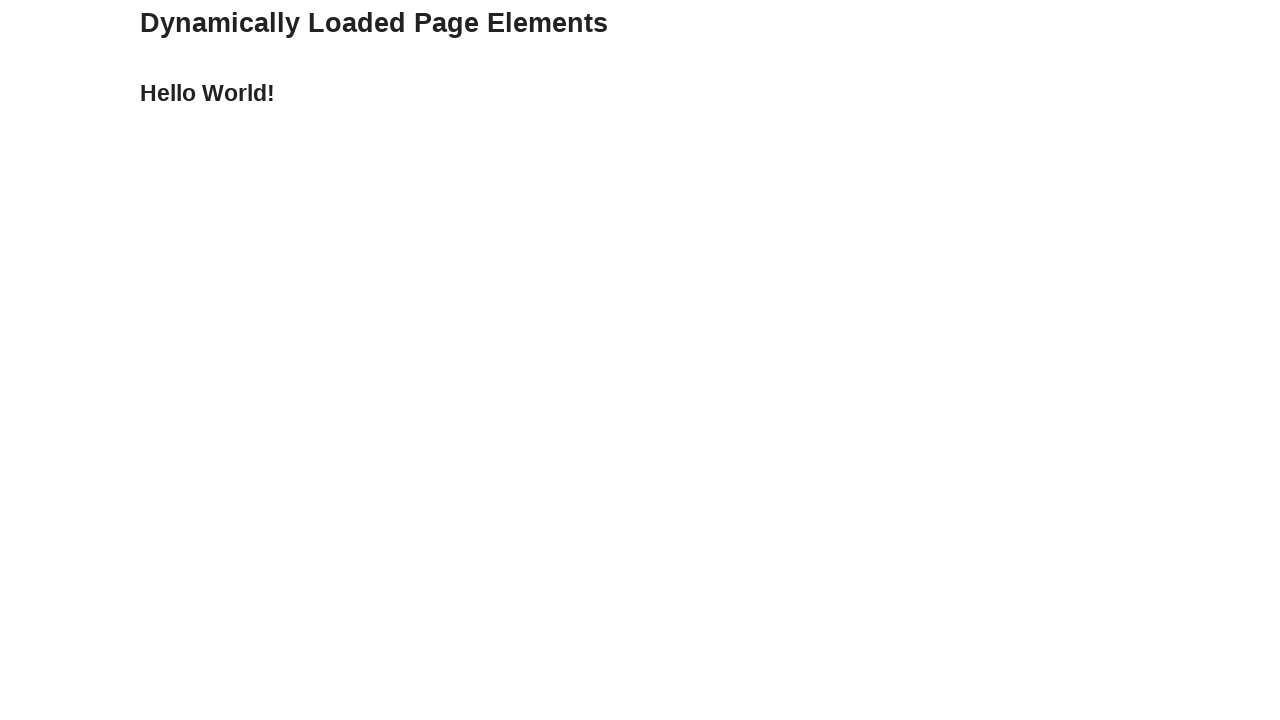